Navigates to the Applitools demo login page and clicks the log-in button to access the app page.

Starting URL: https://demo.applitools.com/index_v2.html

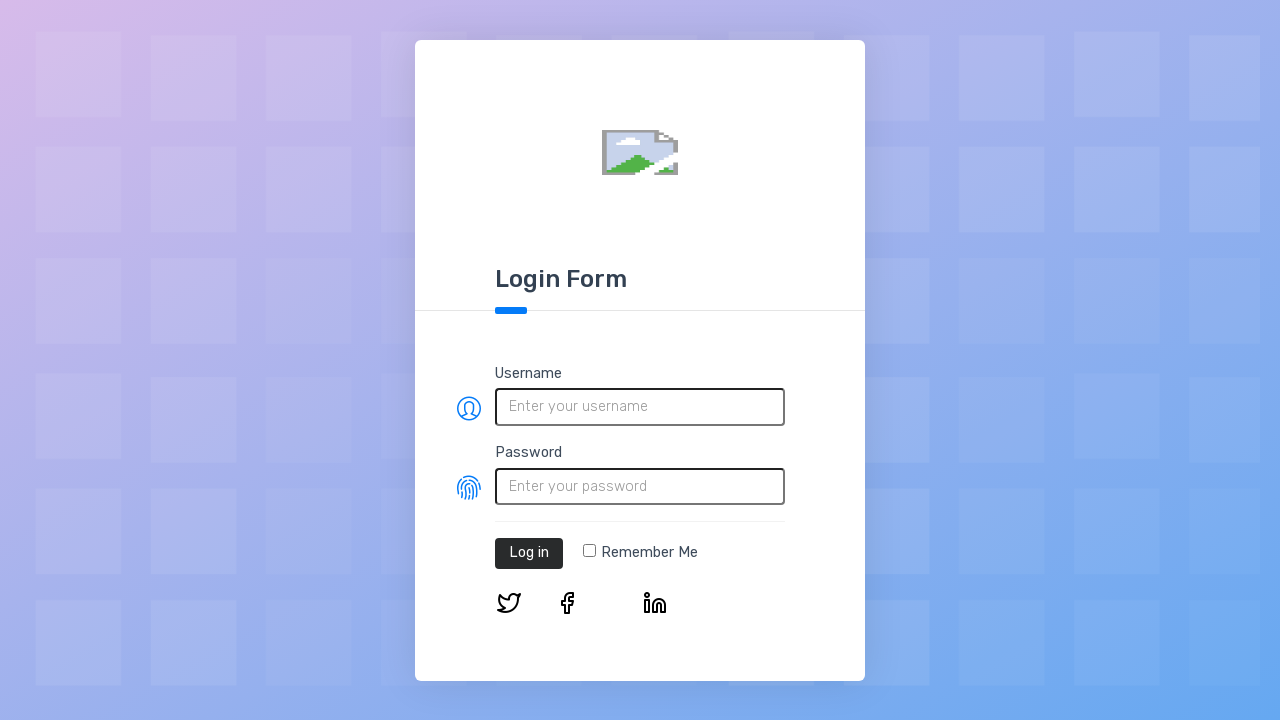

Navigated to Applitools demo login page
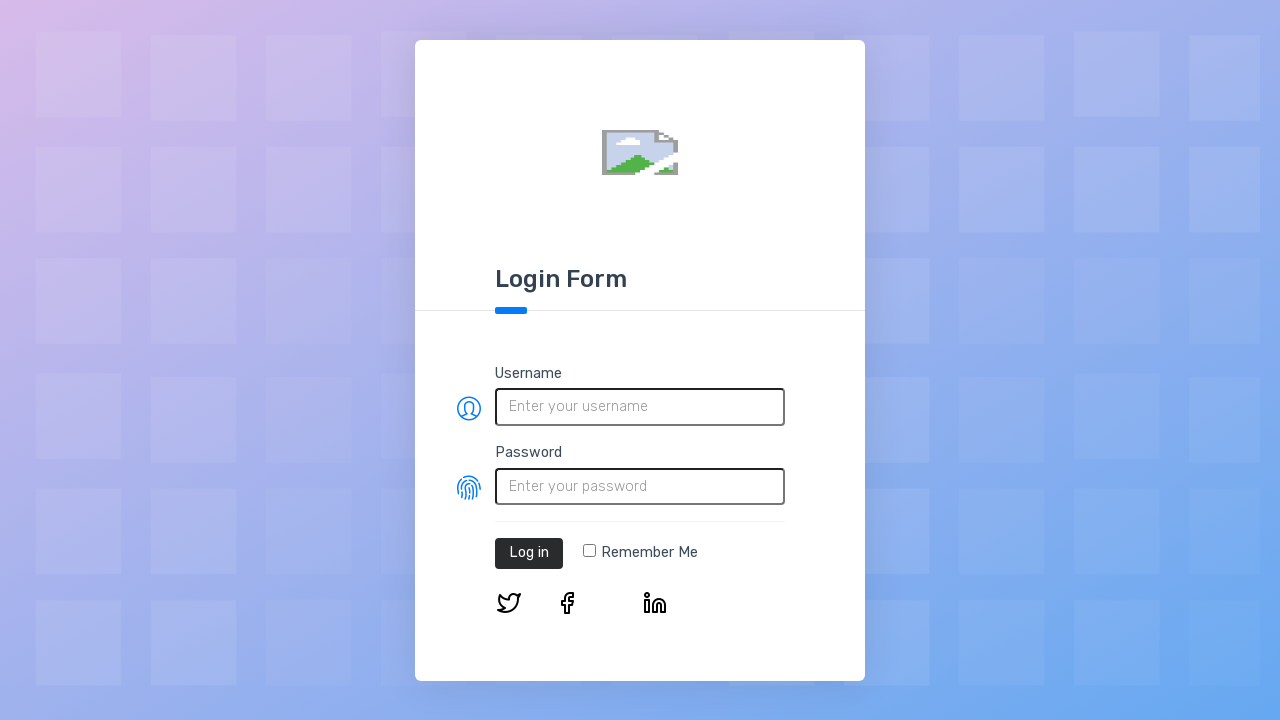

Clicked the log-in button at (529, 553) on #log-in
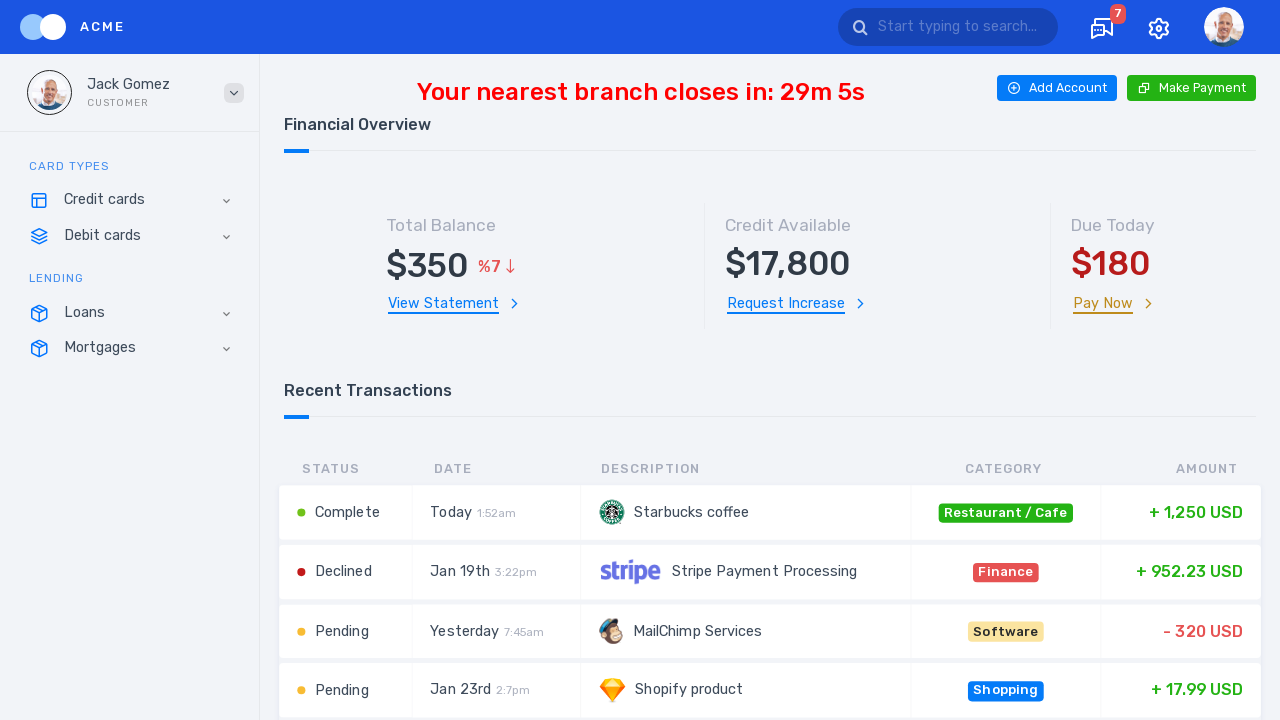

App page loaded after login (network idle)
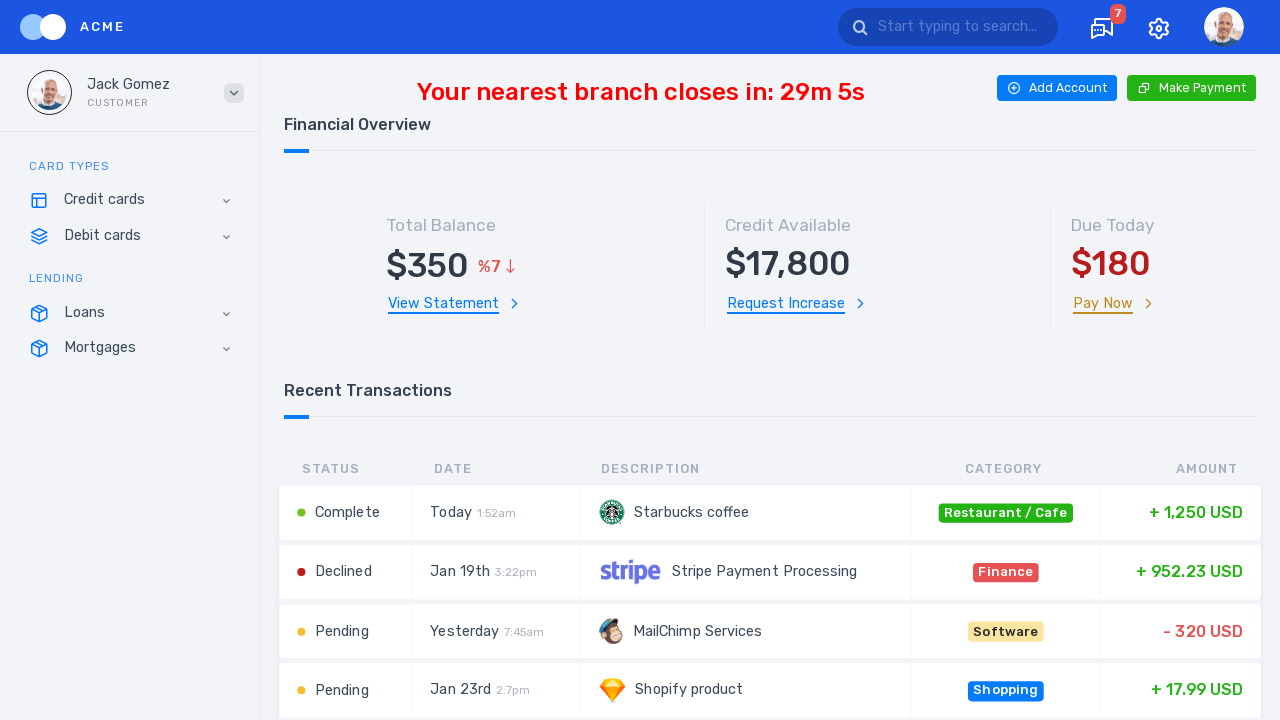

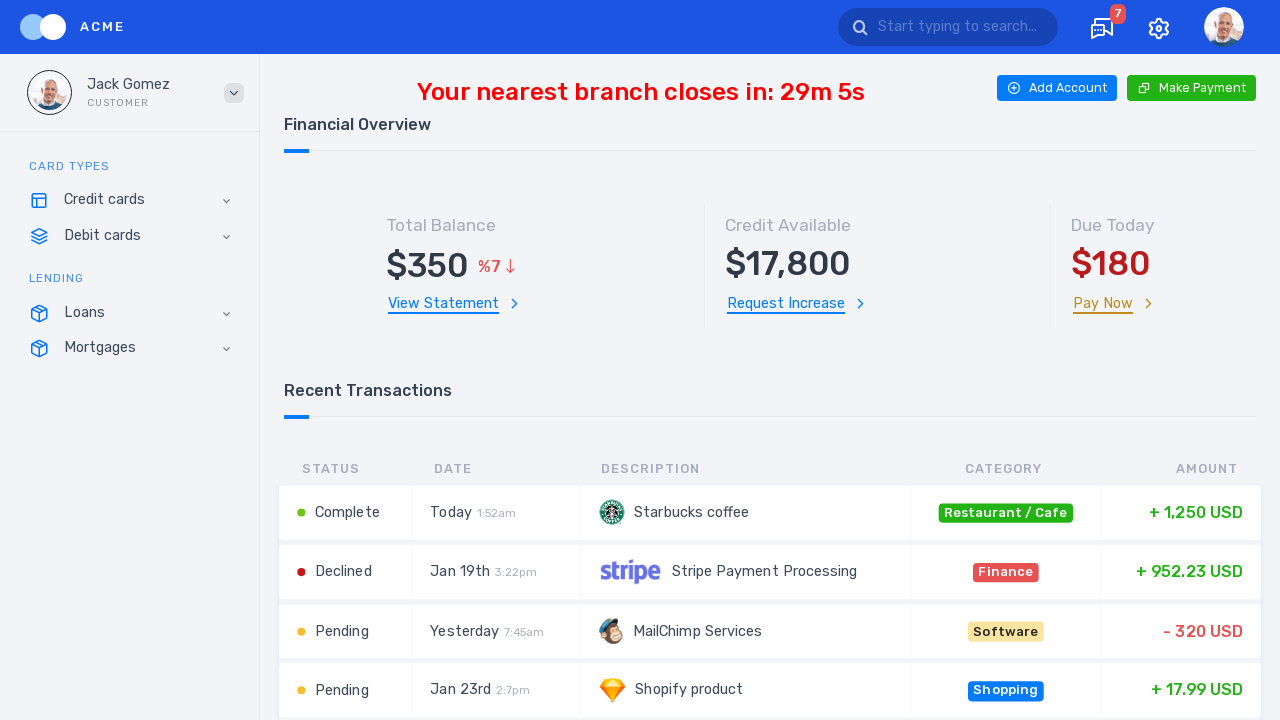